Tests file download functionality by navigating to a download page and clicking on a download link to trigger a file download.

Starting URL: https://the-internet.herokuapp.com/download

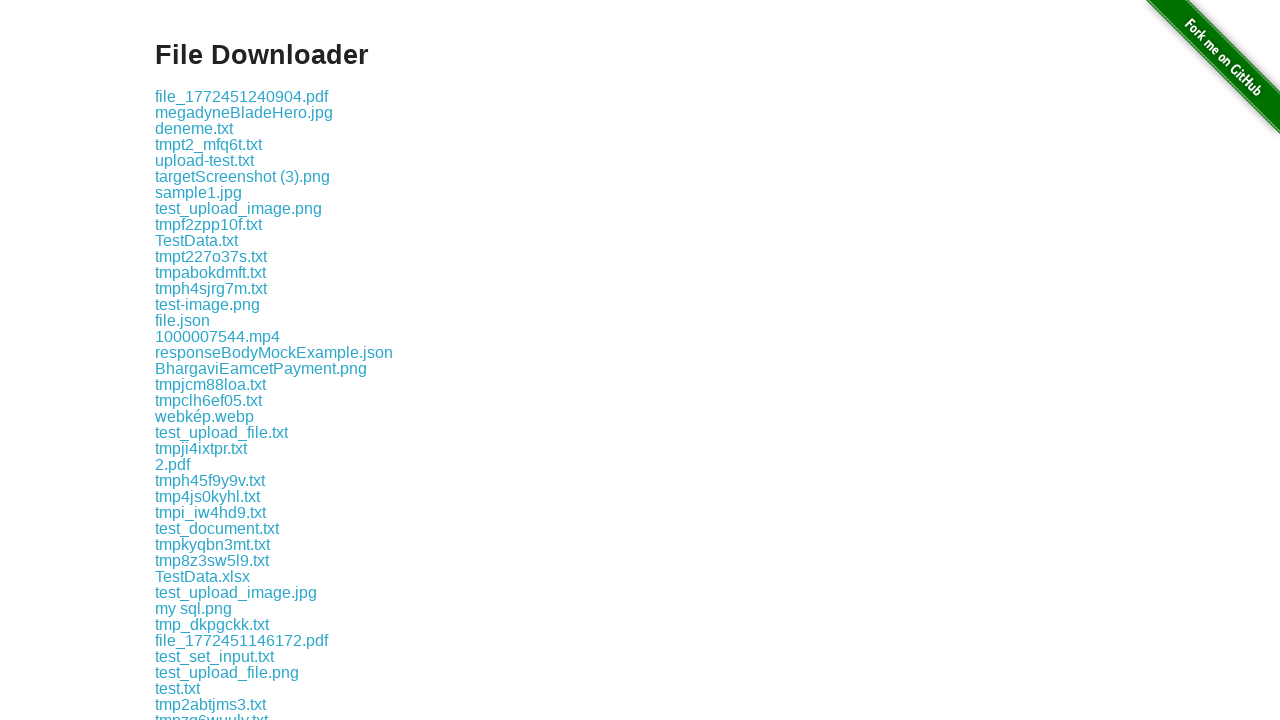

Clicked the download link at (242, 96) on .example a
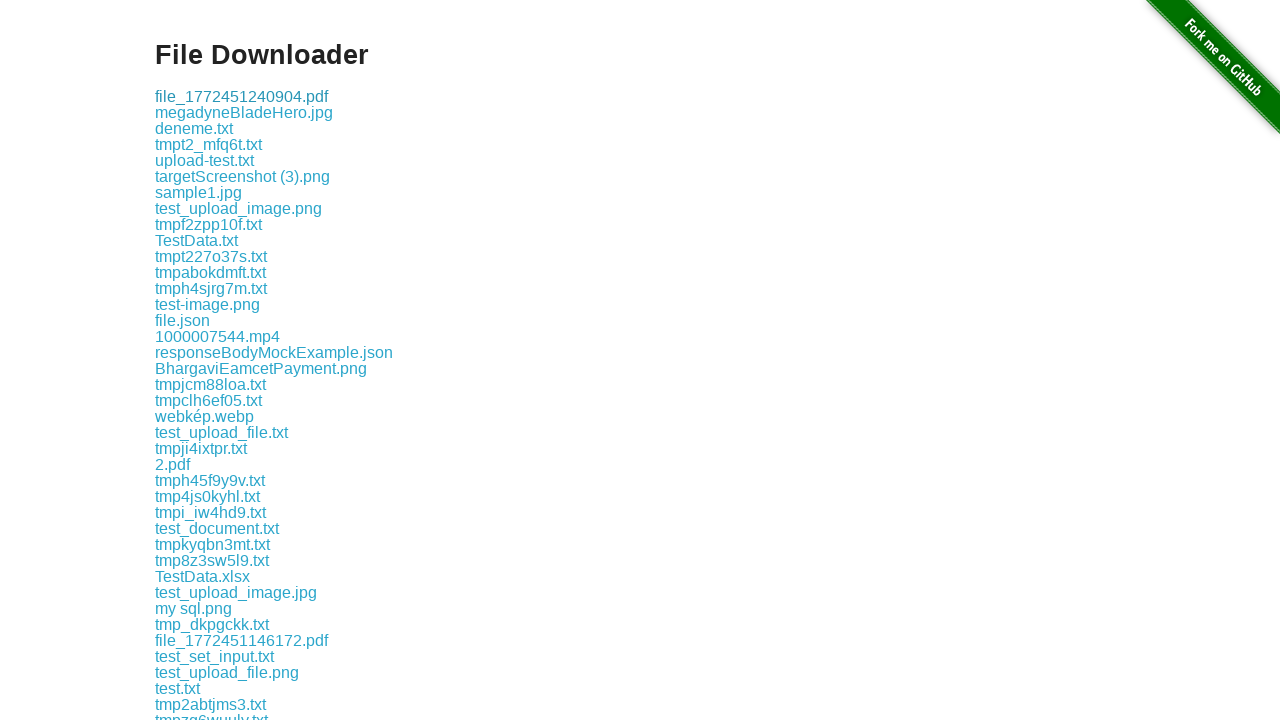

Waited 1000ms for download to start
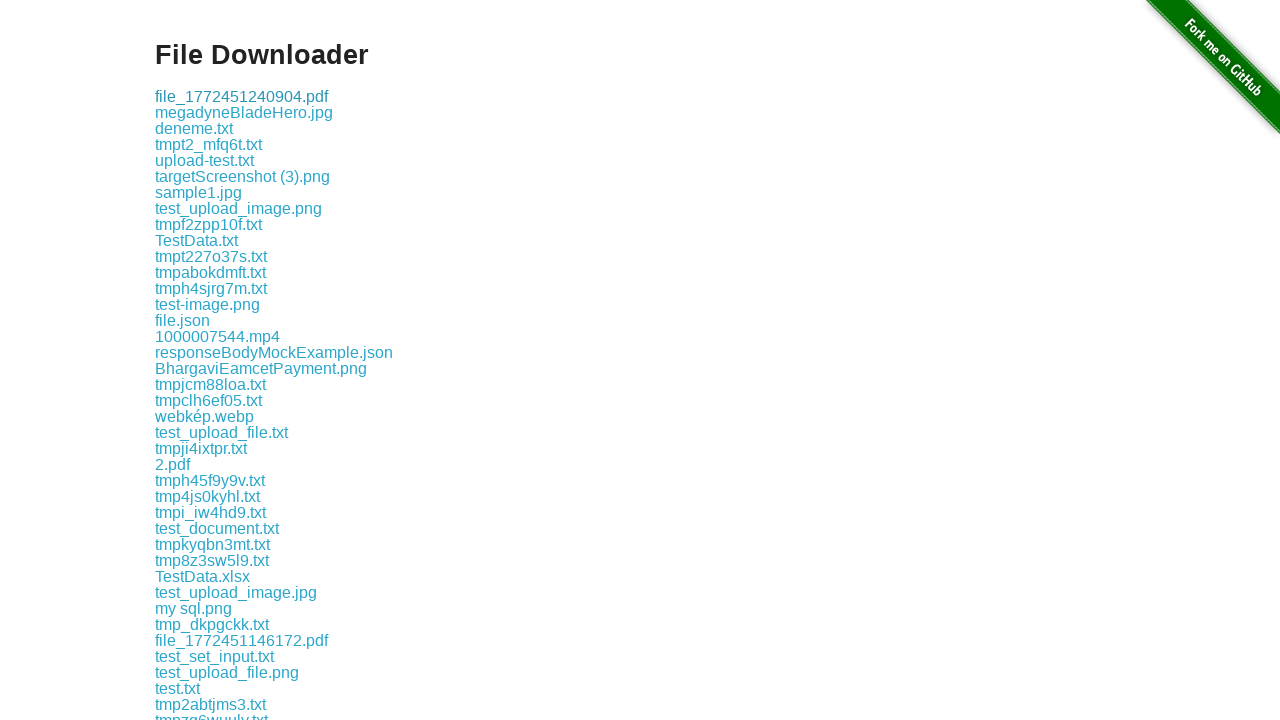

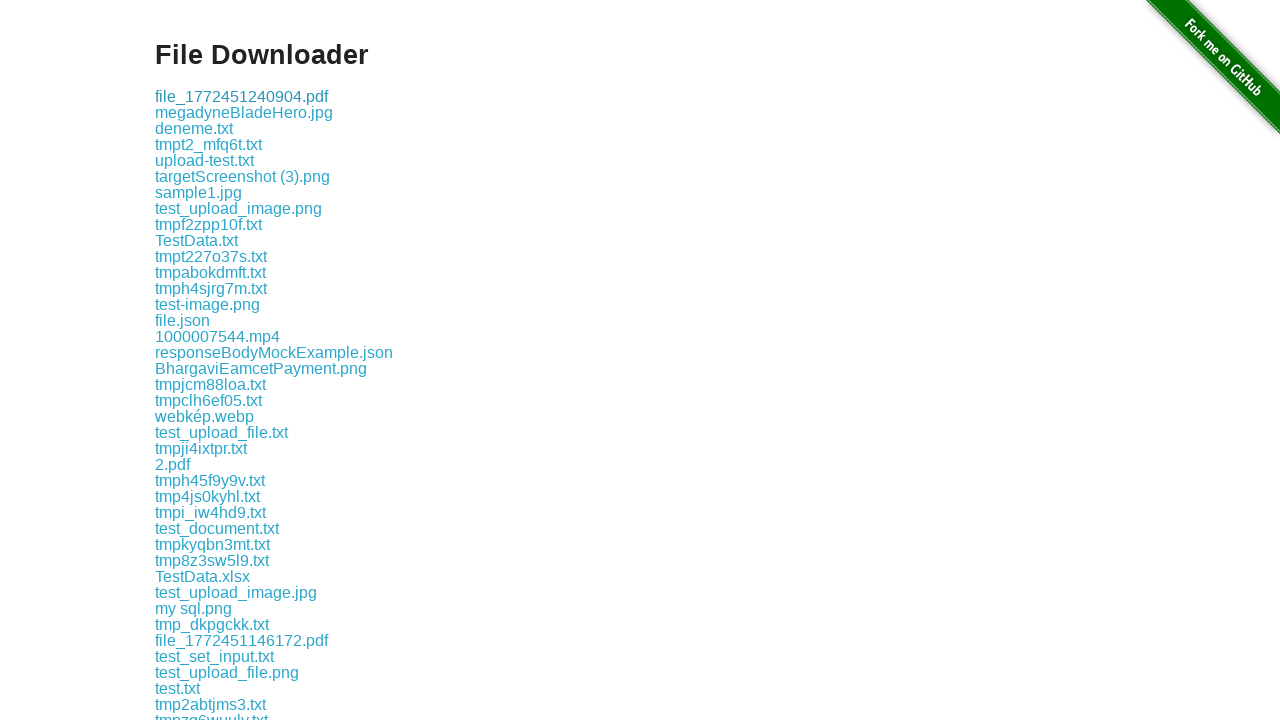